Tests drag and drop functionality on a Telerik TreeView demo by dragging an item from the tree and dropping it onto a label element.

Starting URL: https://demos.telerik.com/aspnet-ajax/treeview/examples/overview/defaultcs.aspx

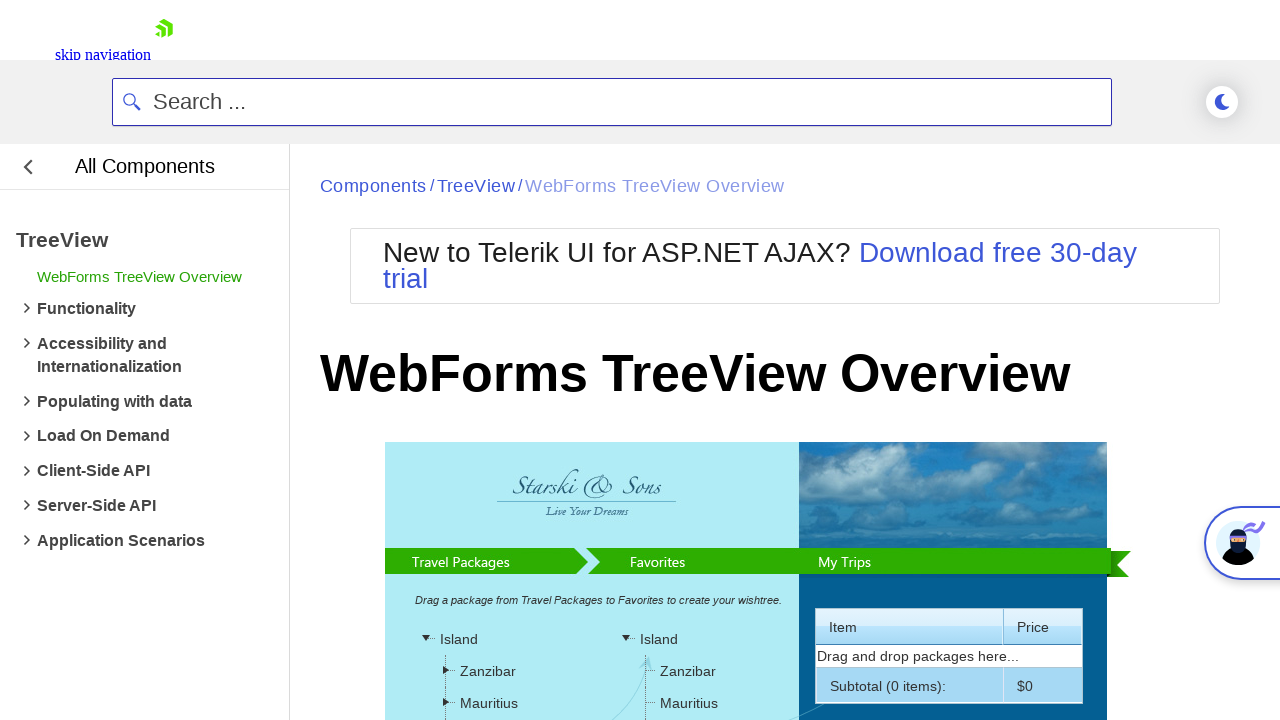

Waited for Telerik TreeView to load
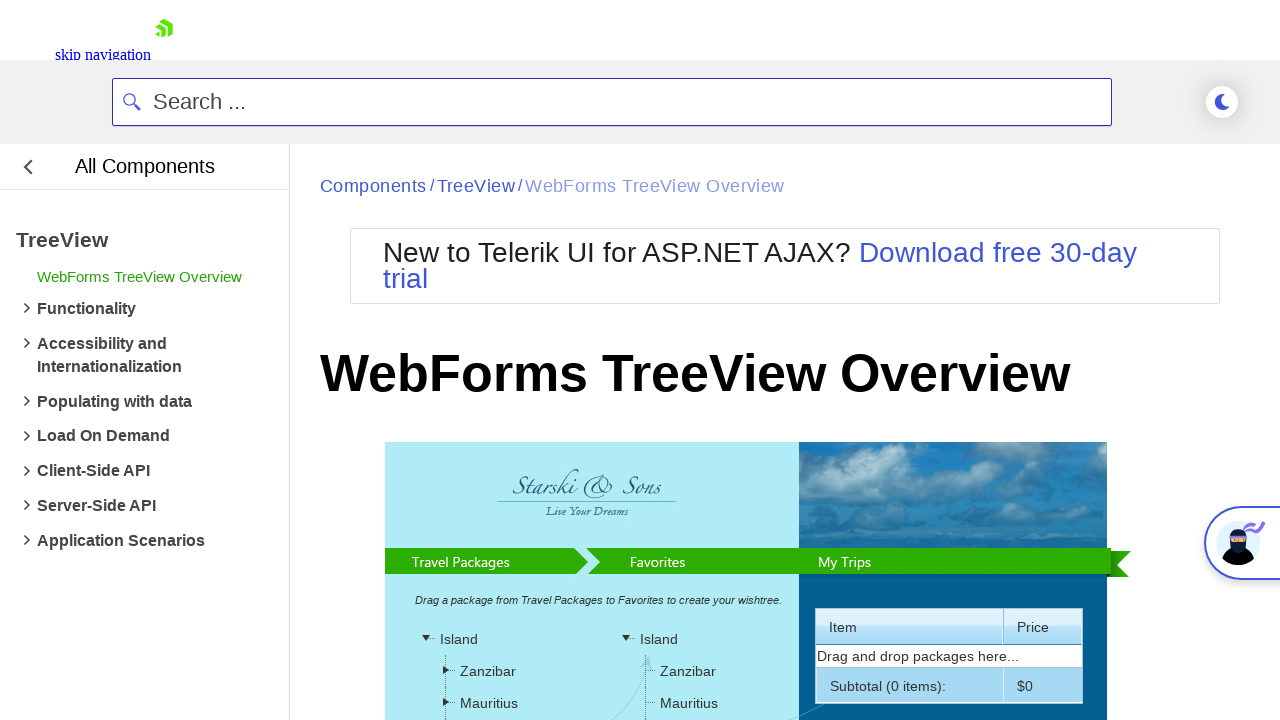

Located source tree item element for dragging
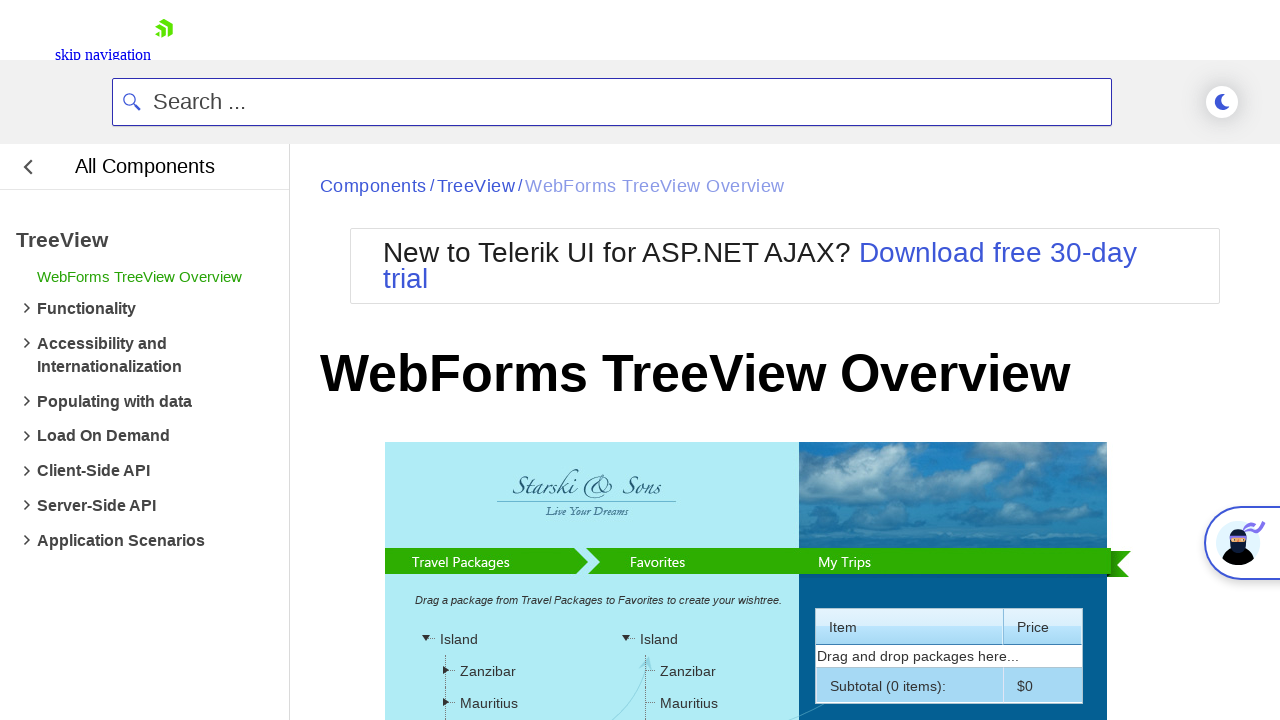

Located target label element for dropping
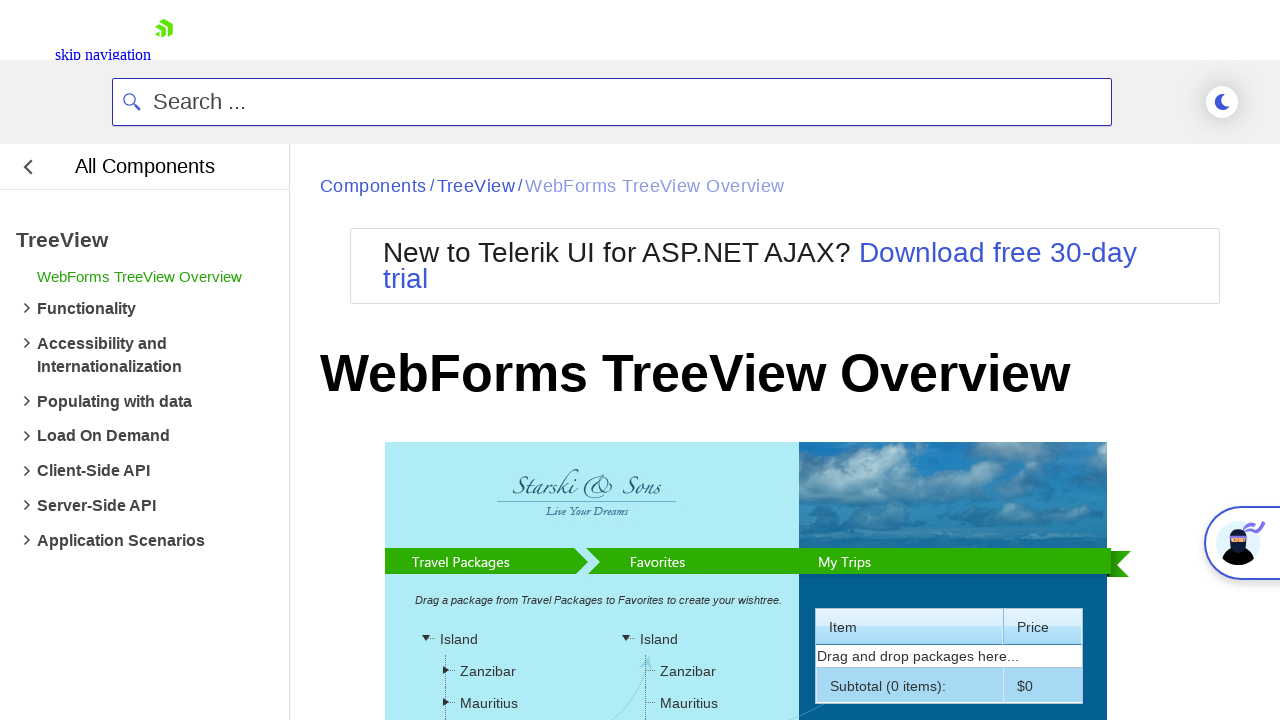

Dragged tree item and dropped it onto label element at (592, 478)
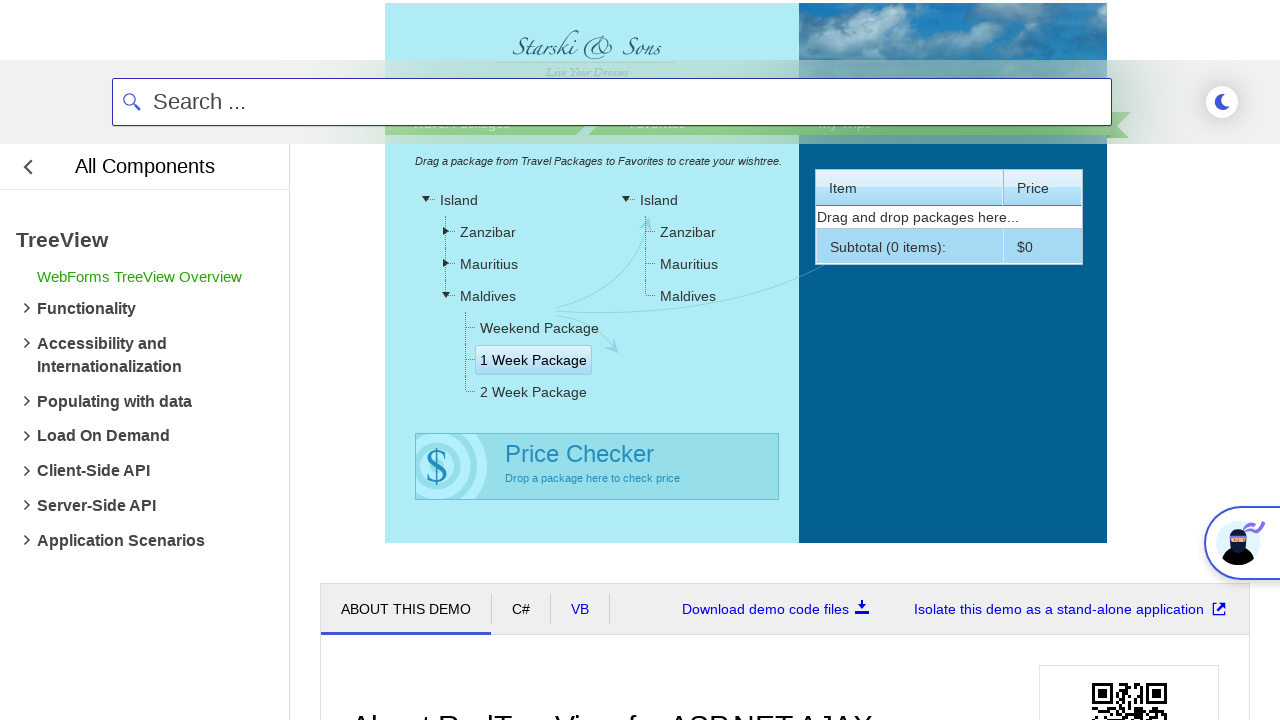

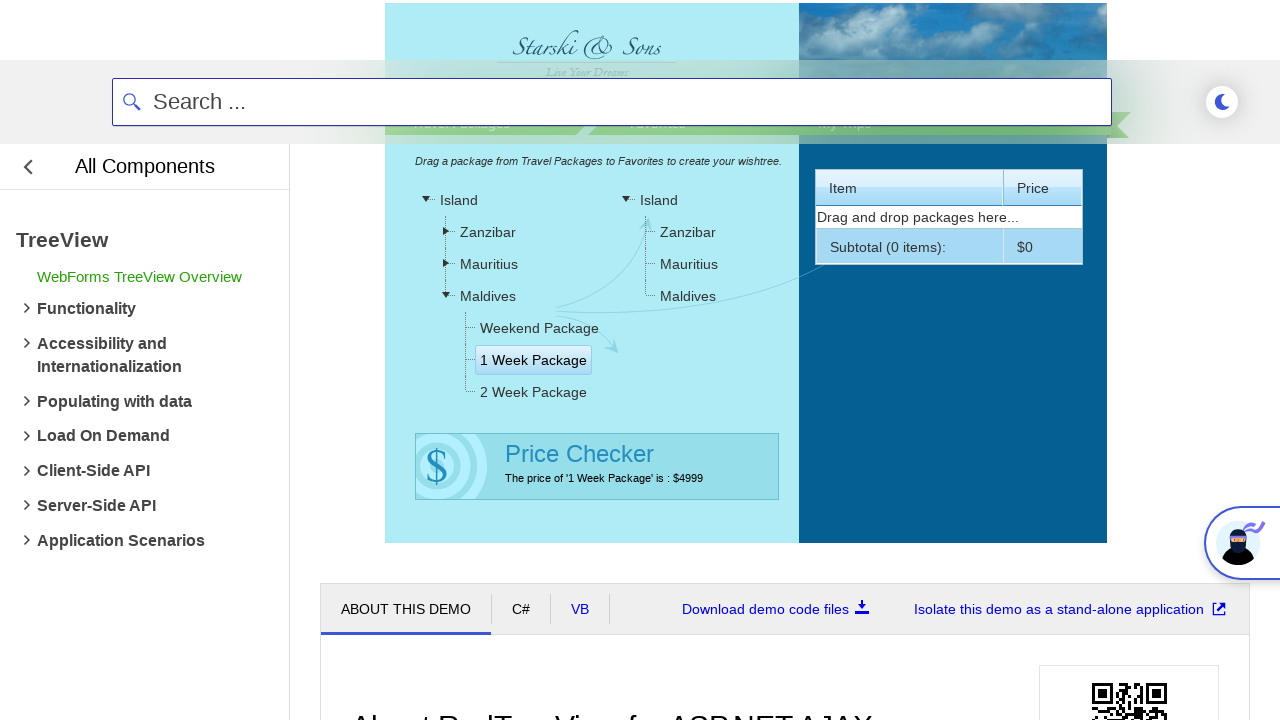